Navigates to the Swarthmore College course catalog departments page and clicks on the first department to view the list of courses.

Starting URL: https://catalog.swarthmore.edu/content.php?catoid=7&navoid=194

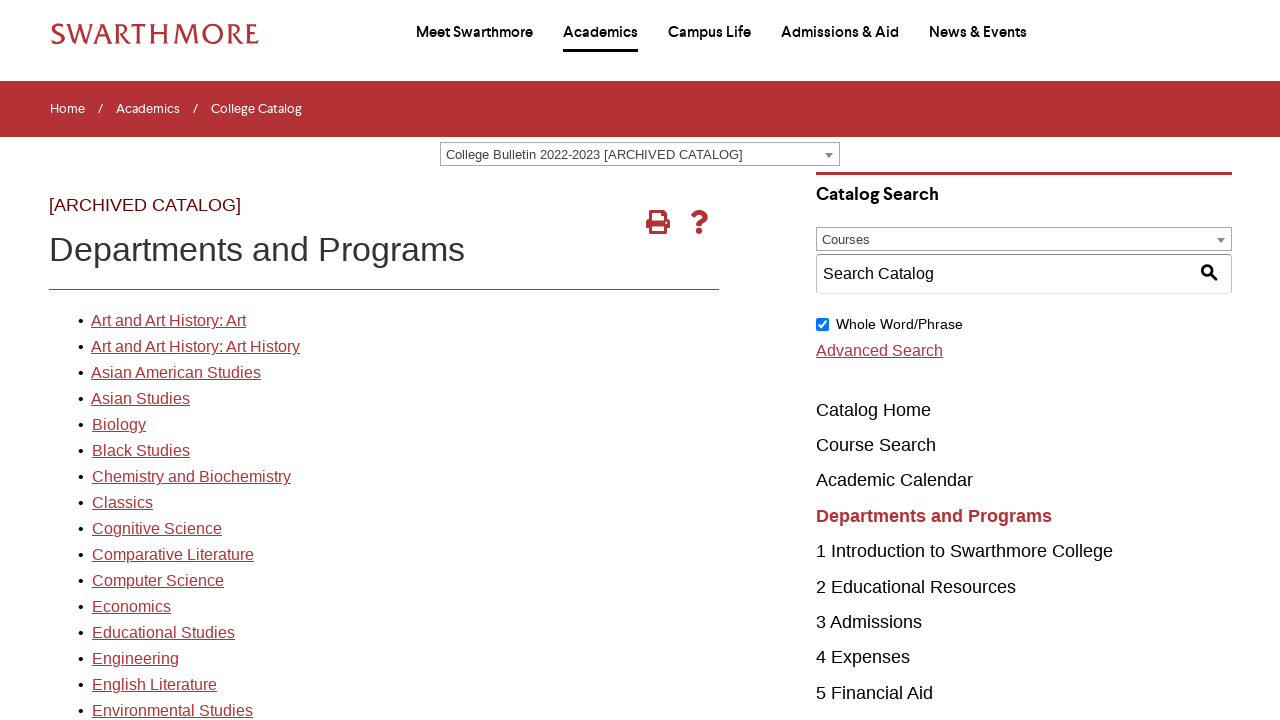

Clicked on the first department link in the catalog at (168, 321) on xpath=//*[@id='gateway-page']/body/table/tbody/tr[3]/td[1]/table/tbody/tr[2]/td[
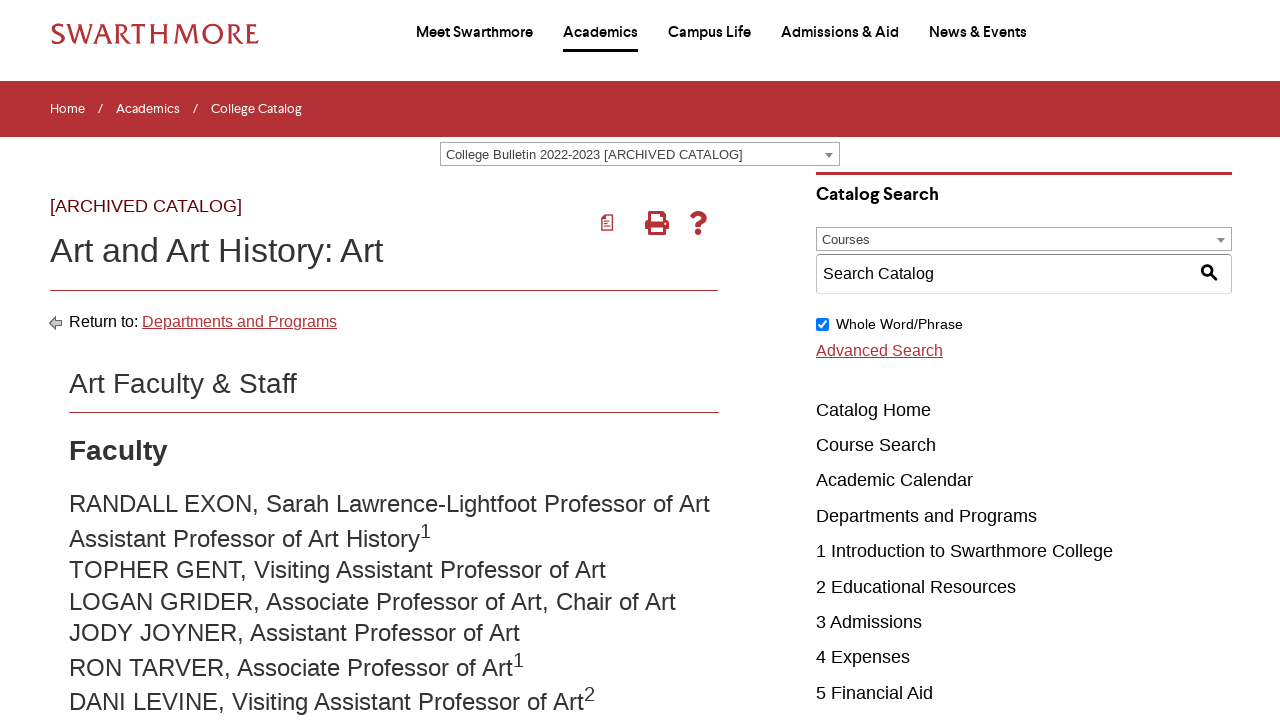

Course list loaded successfully
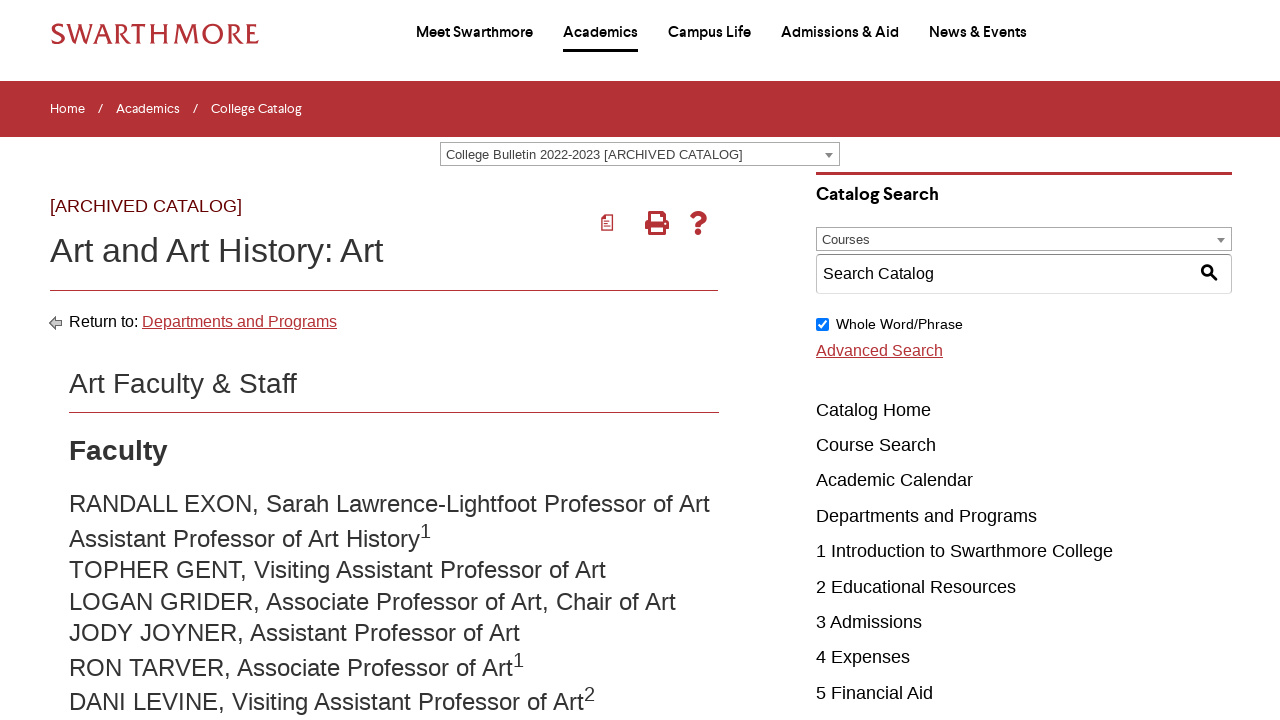

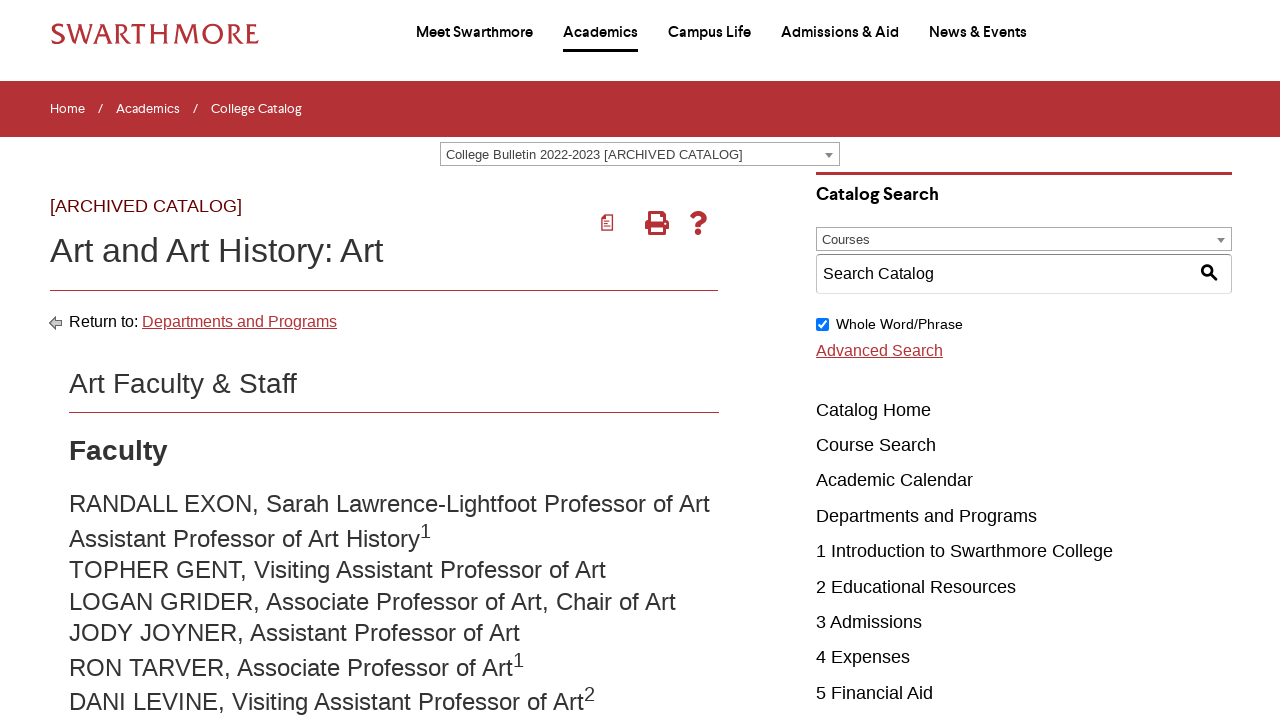